Tests browser window handling by opening a new window, switching to it, and verifying the heading text in the new window

Starting URL: https://demoqa.com/browser-windows

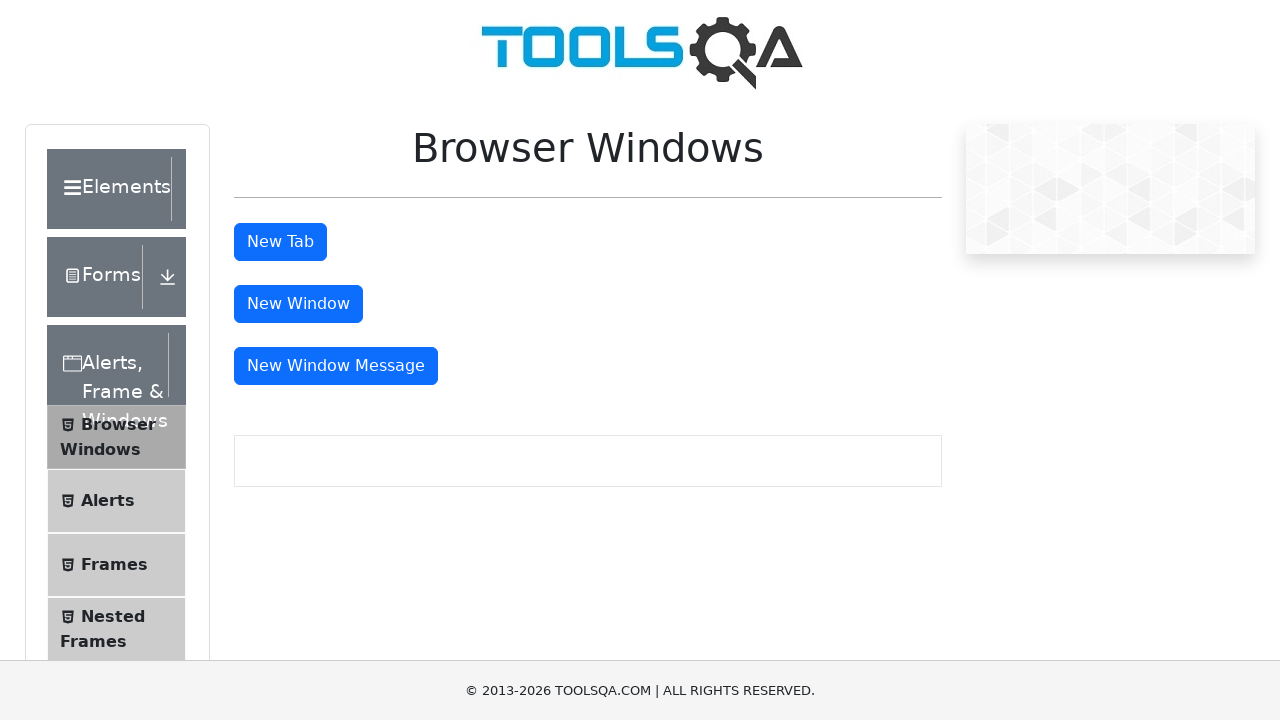

Scrolled down 350 pixels to make button visible
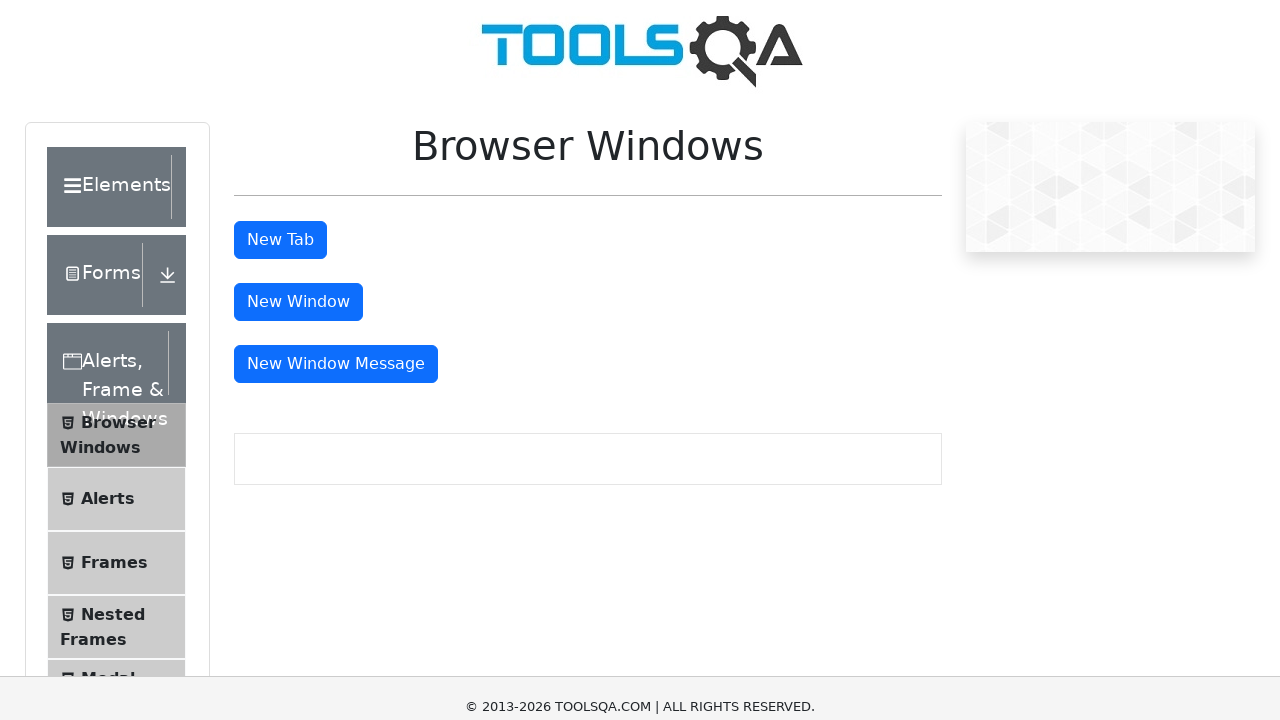

Clicked button to open new window at (298, 19) on #windowButton
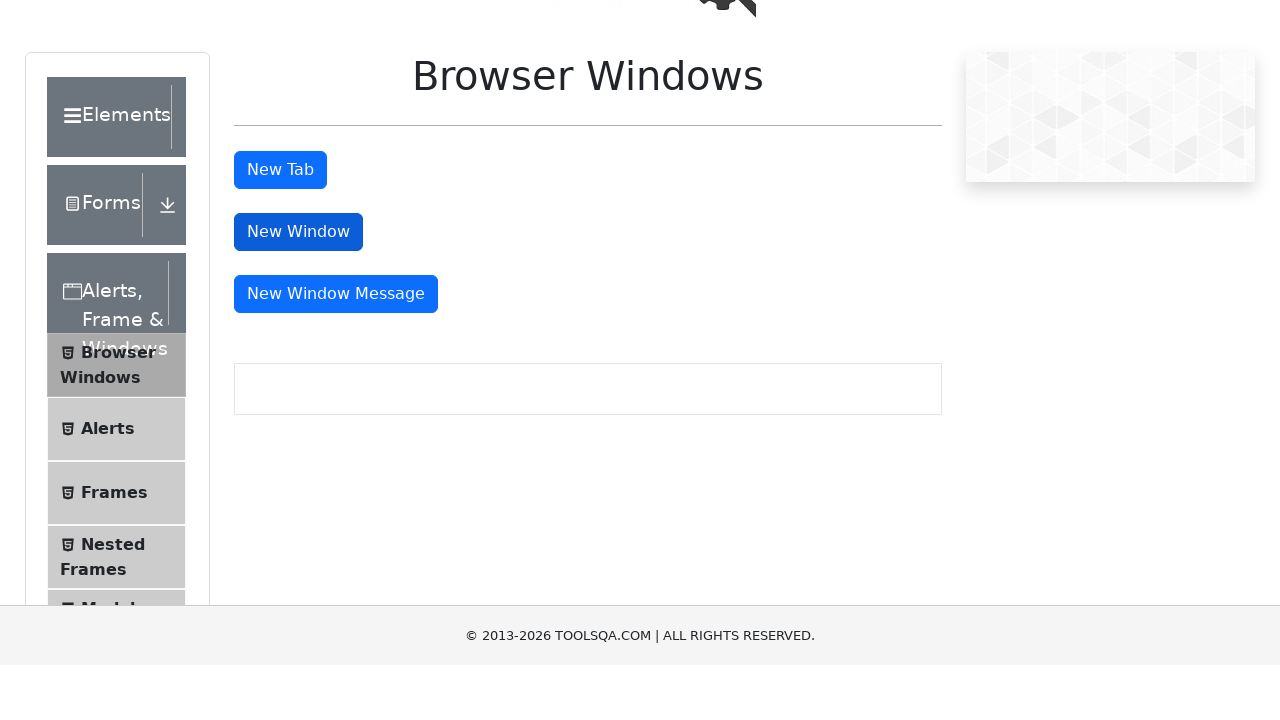

Captured new window reference
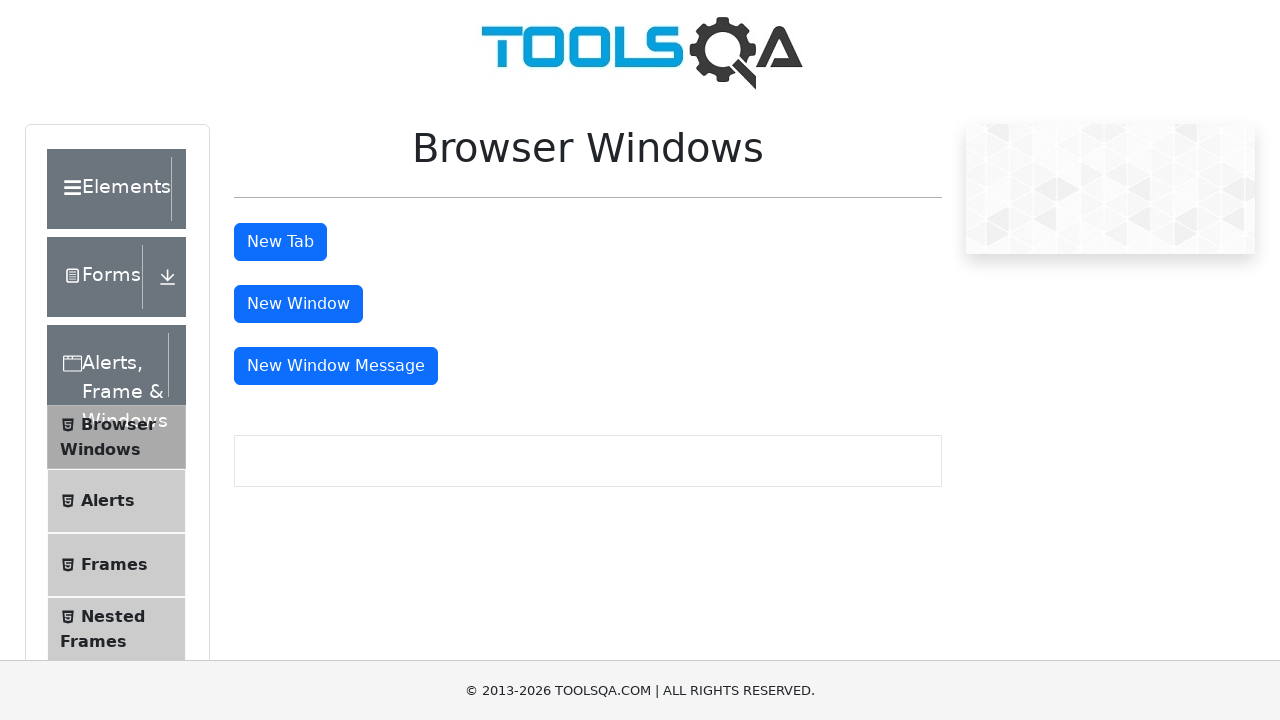

New window loaded completely
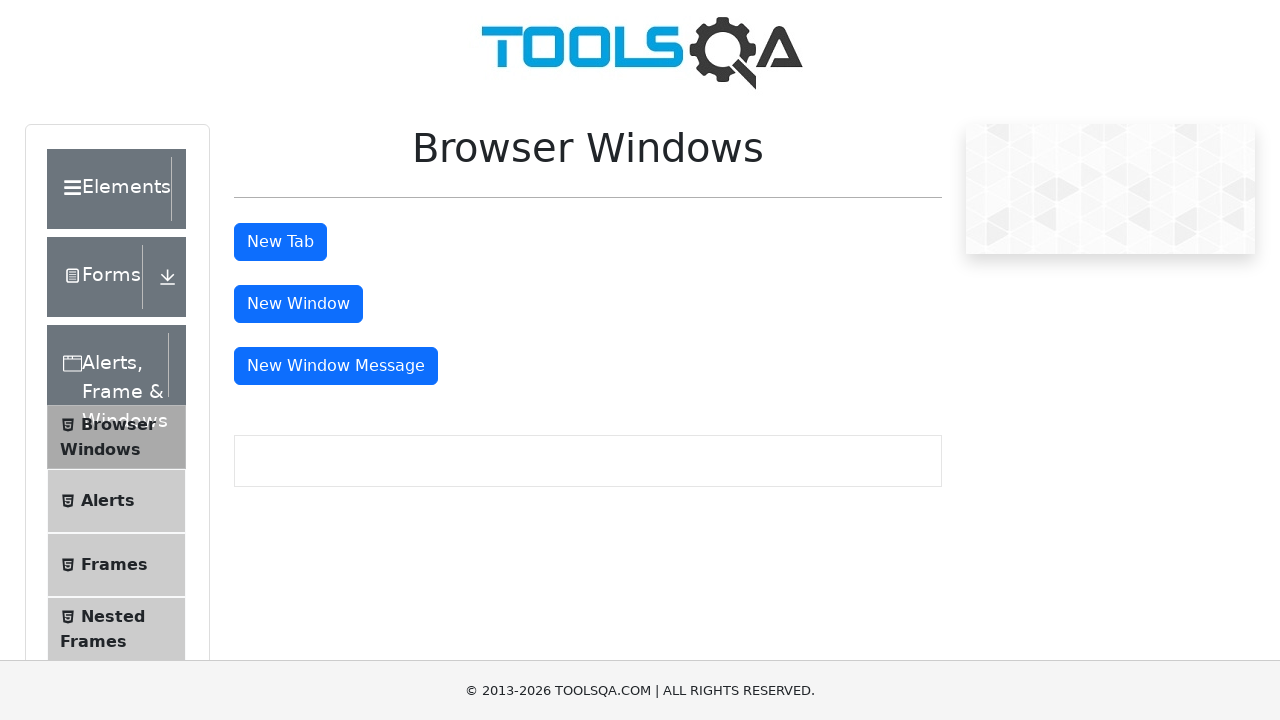

Retrieved heading text from new window: This is a sample page
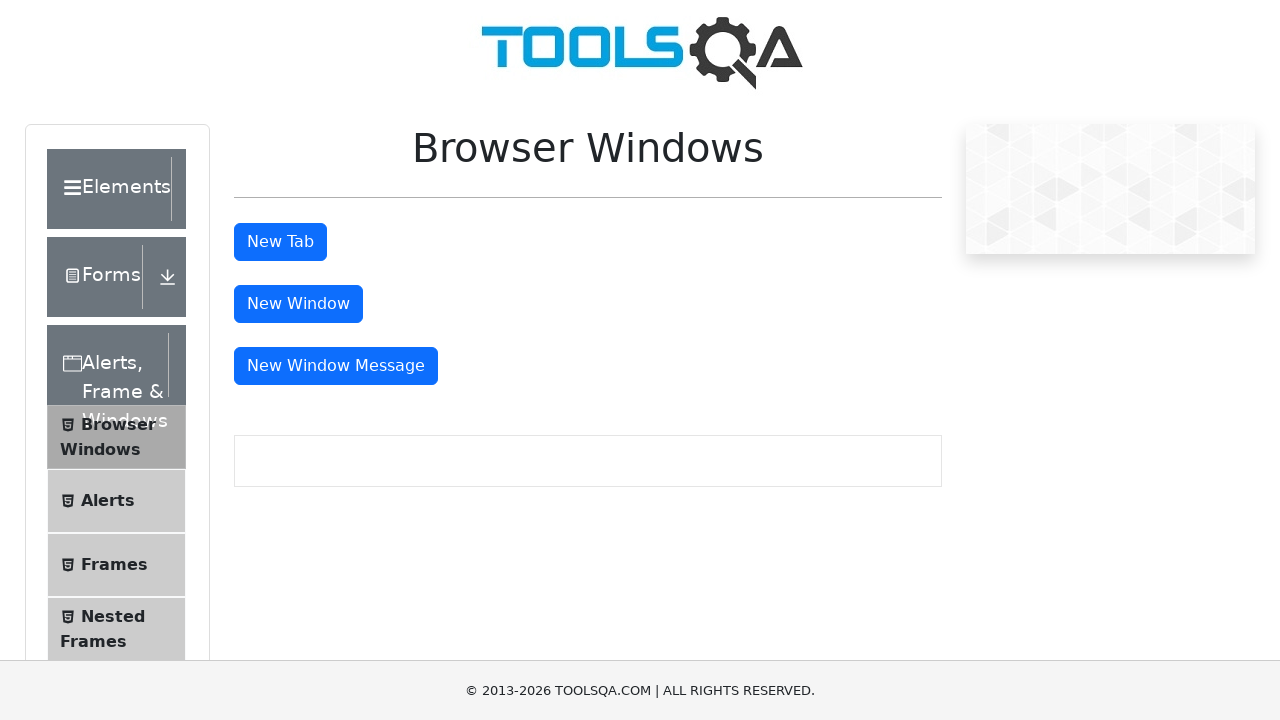

Printed heading text to console
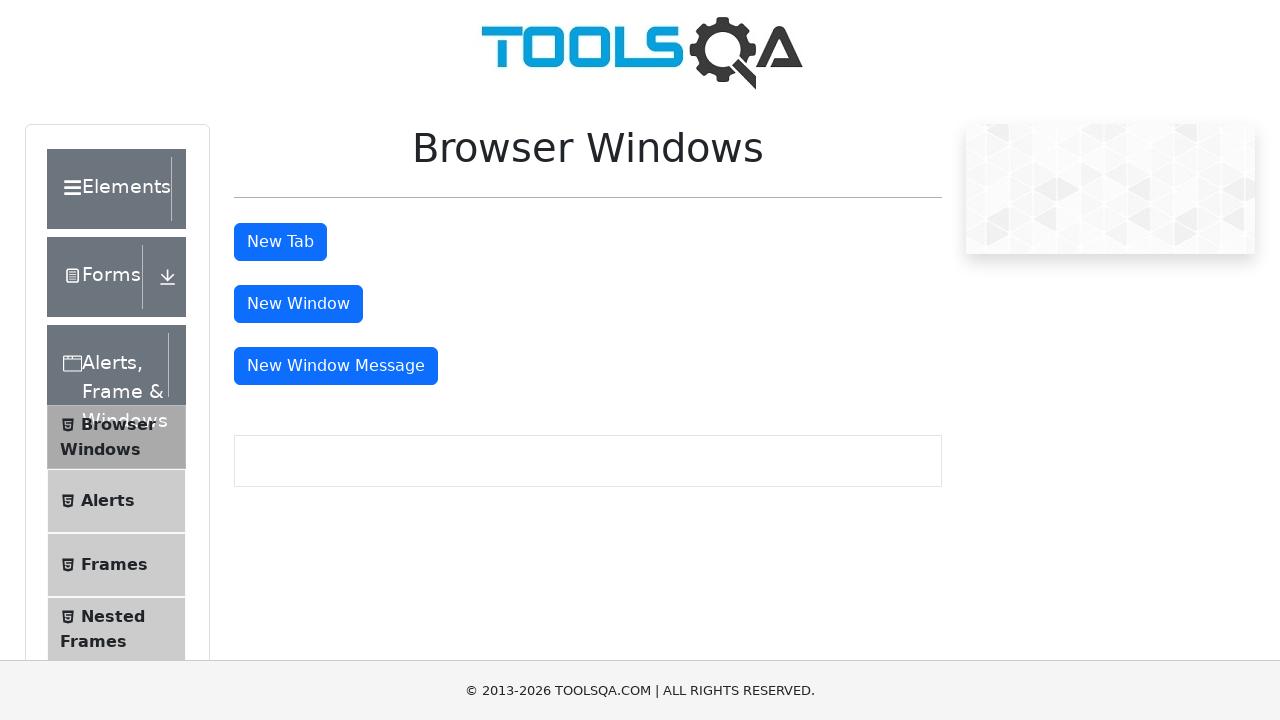

Closed the new window
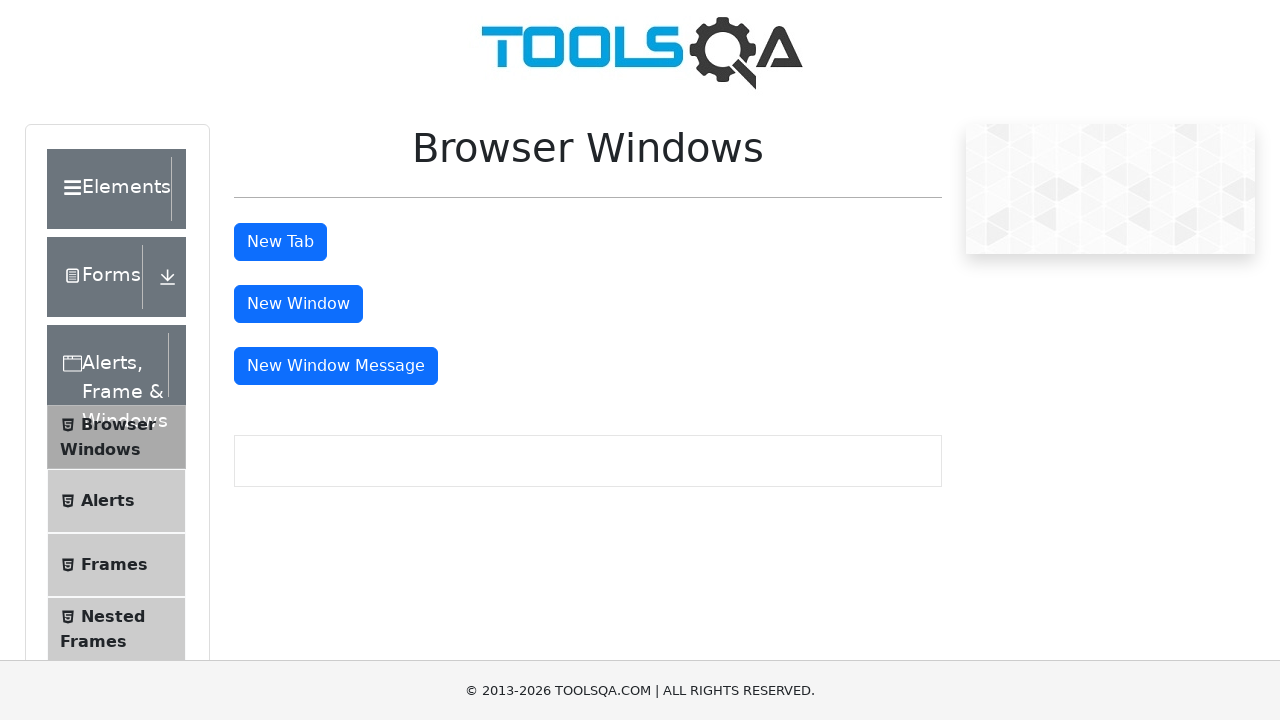

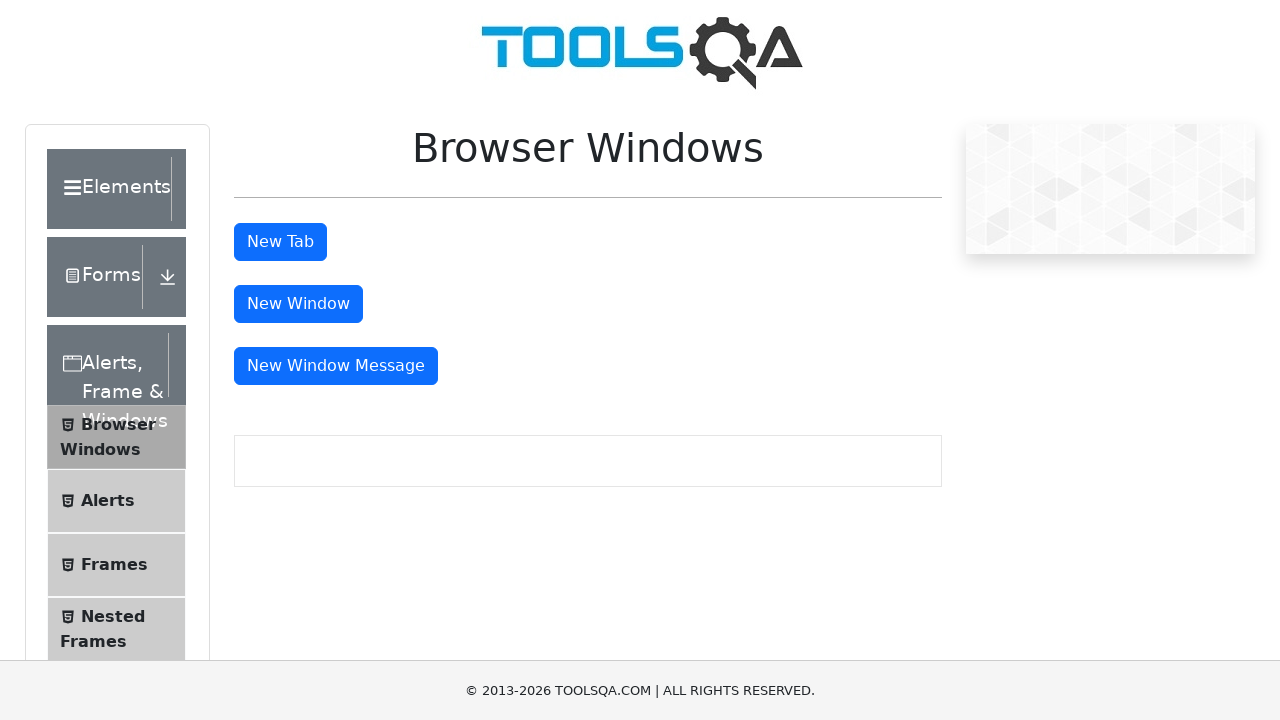